Navigates through the-internet.herokuapp.com site to the Shifting Content menu example page and verifies menu elements are present

Starting URL: https://the-internet.herokuapp.com/

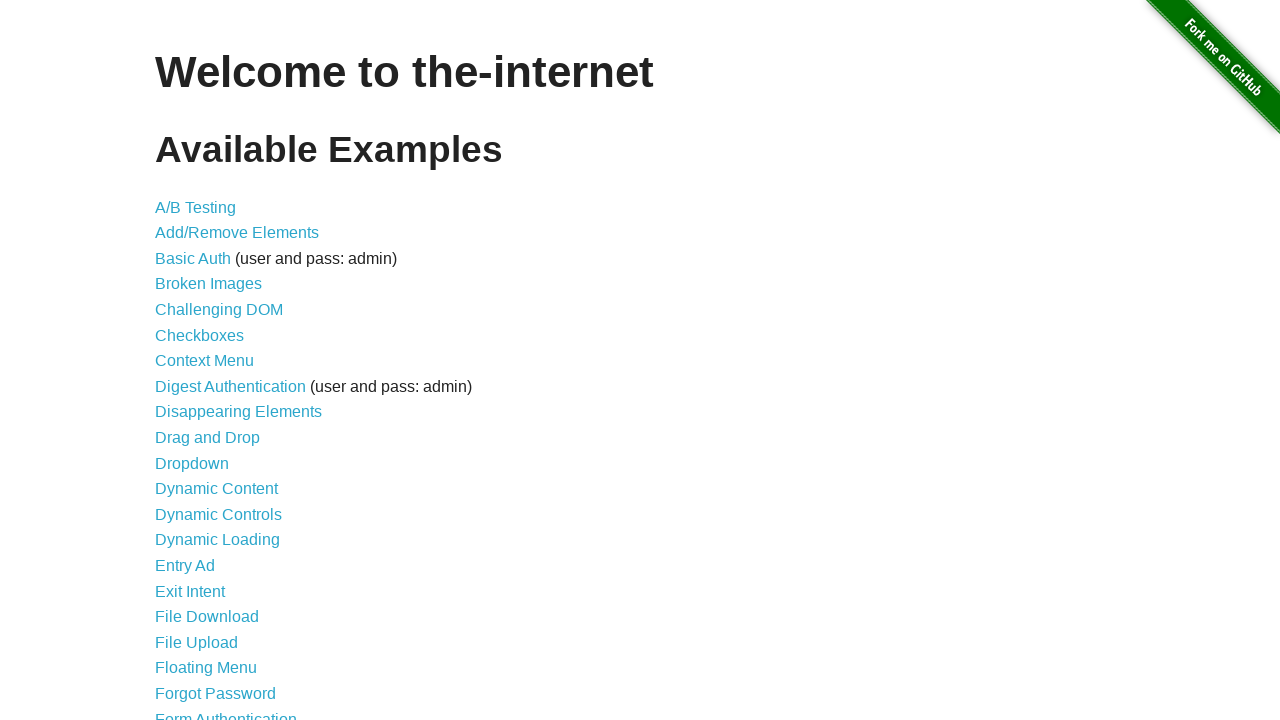

Clicked on 'Shifting Content' link at (212, 523) on text=Shifting Content
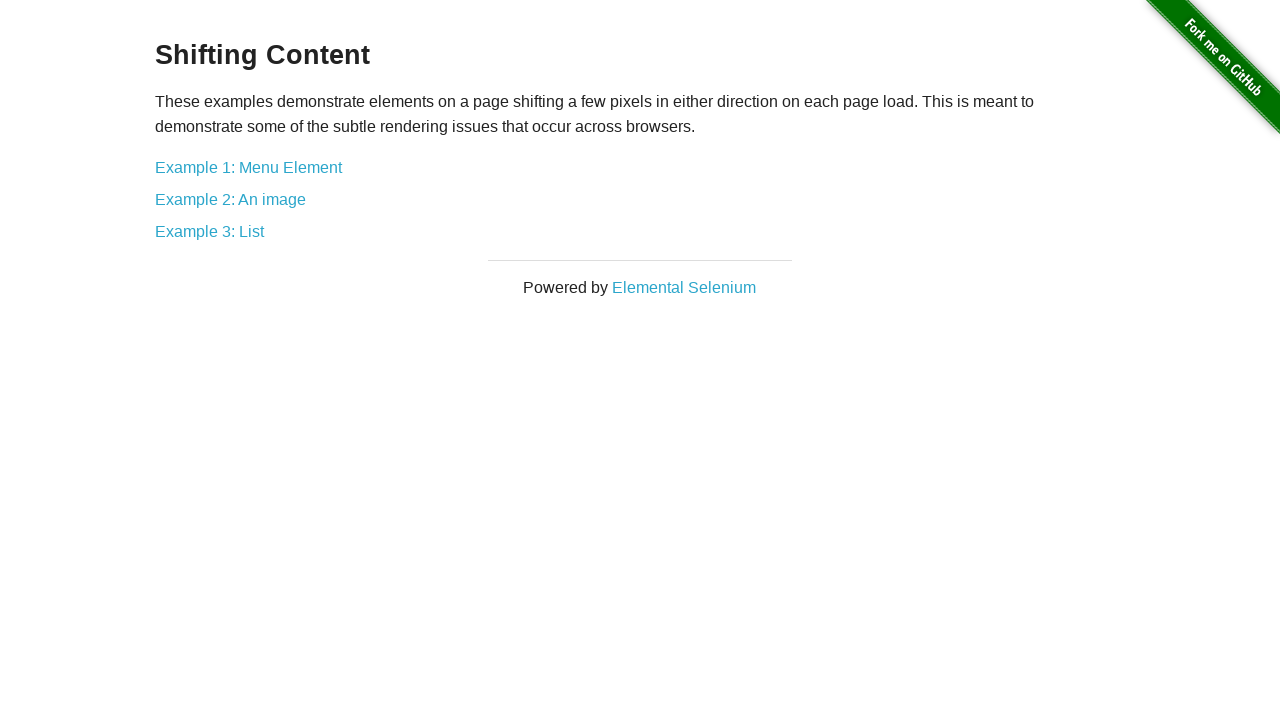

Clicked on 'Example 1: Menu Element' link at (248, 167) on text=Example 1: Menu Element
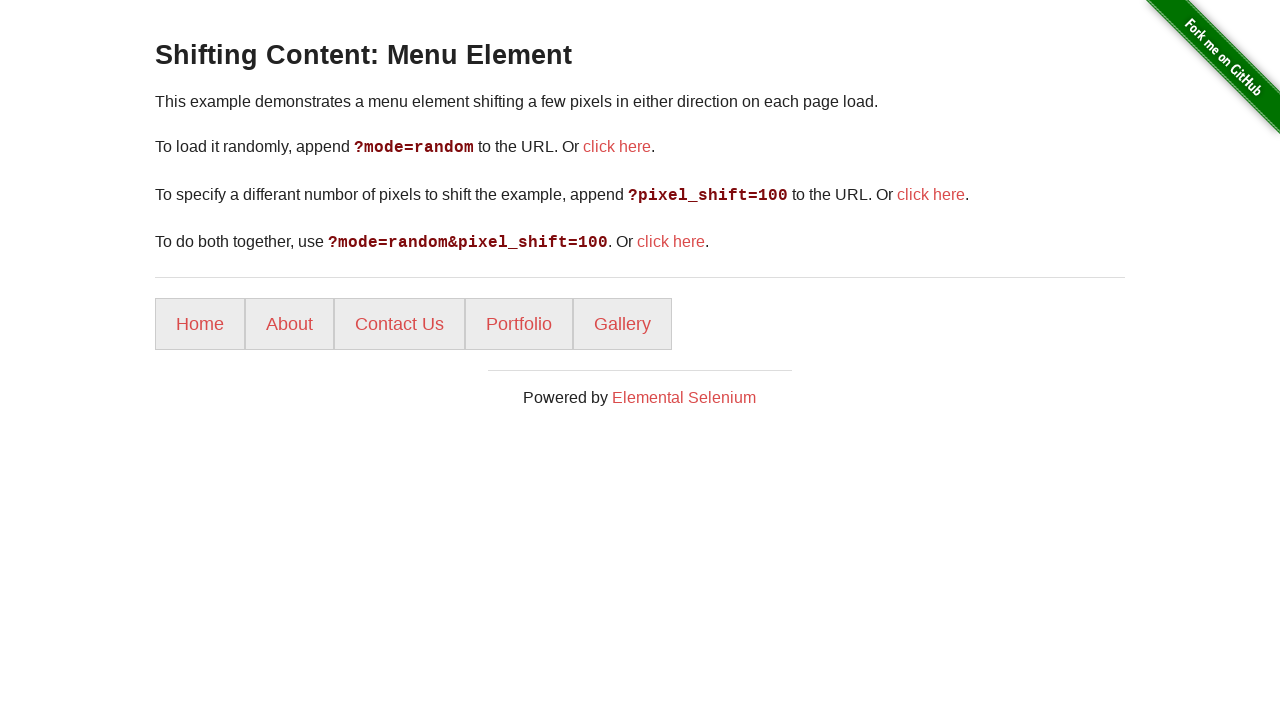

Menu items loaded and verified to be present
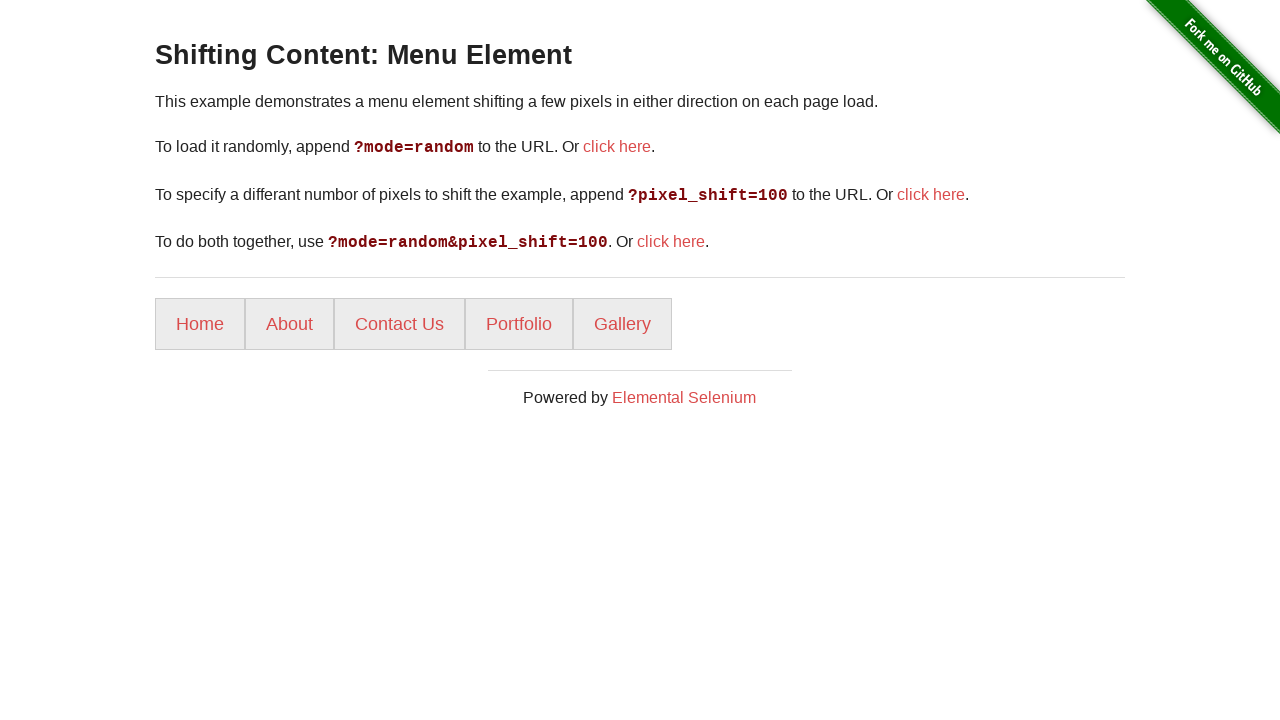

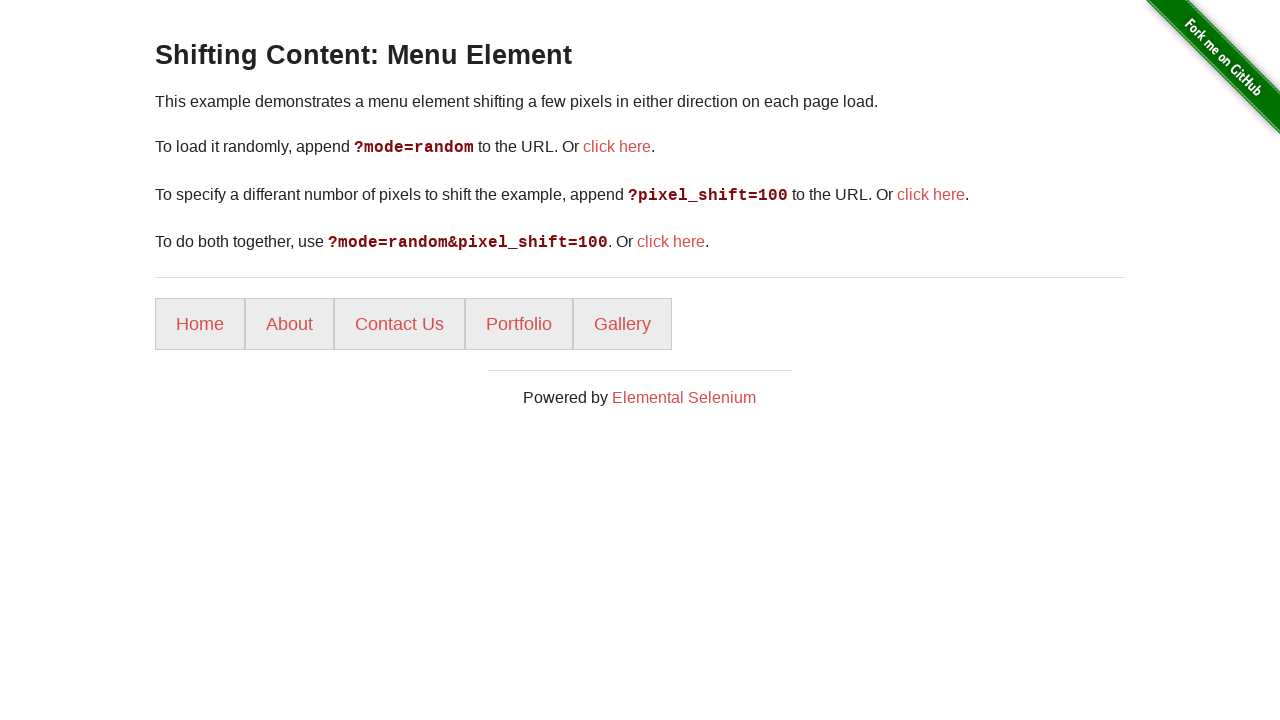